Tests hover functionality by hovering over three different images and verifying that user names and profile links become visible on hover

Starting URL: https://practice.cydeo.com/hovers

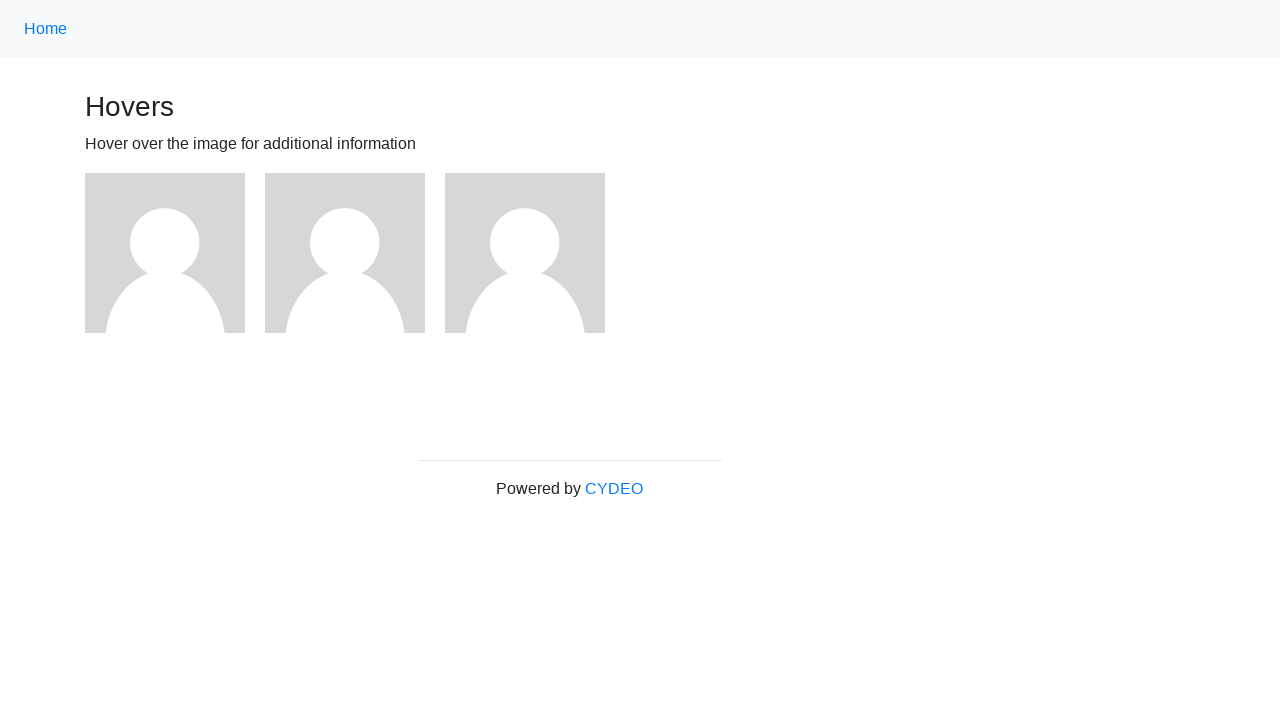

Located first image element
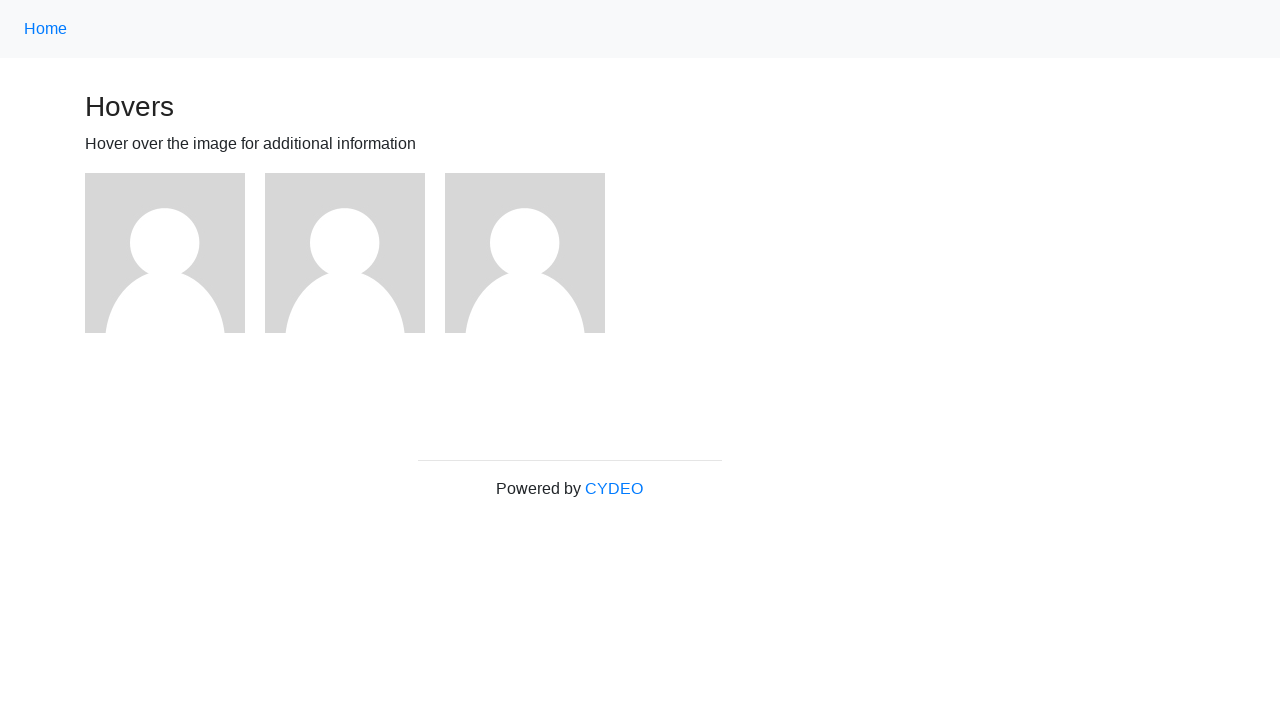

Located second image element
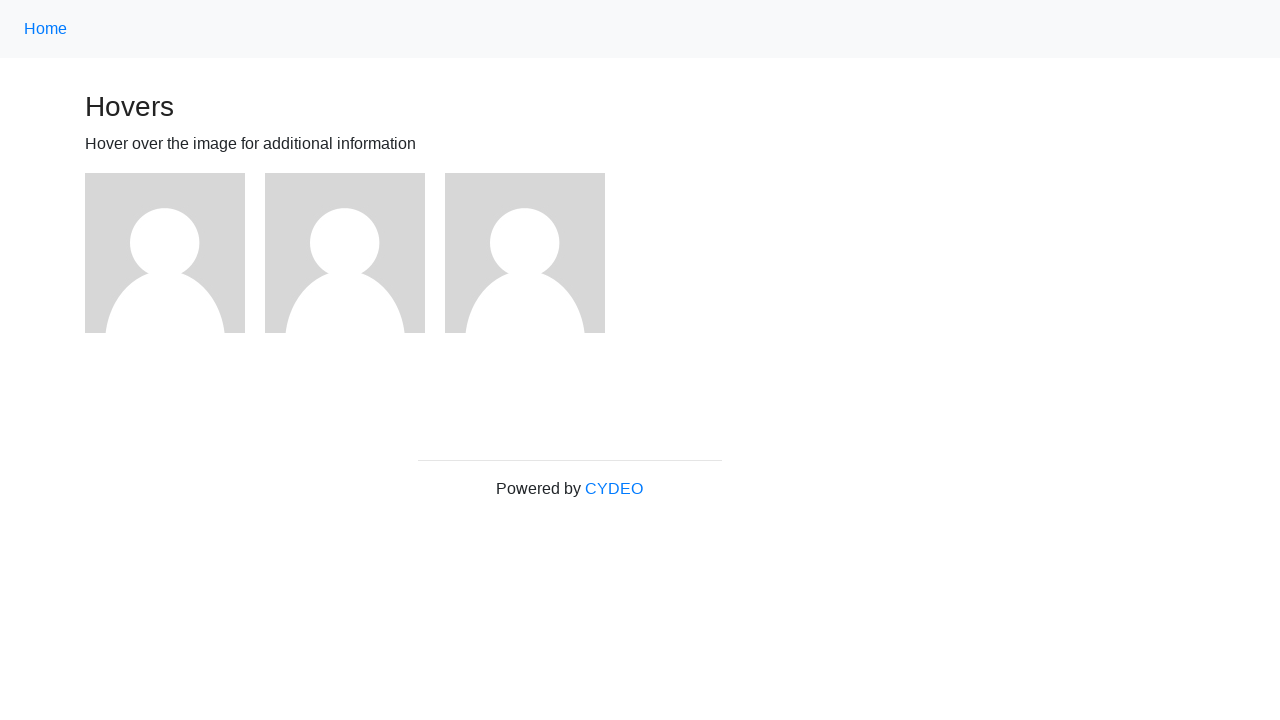

Located third image element
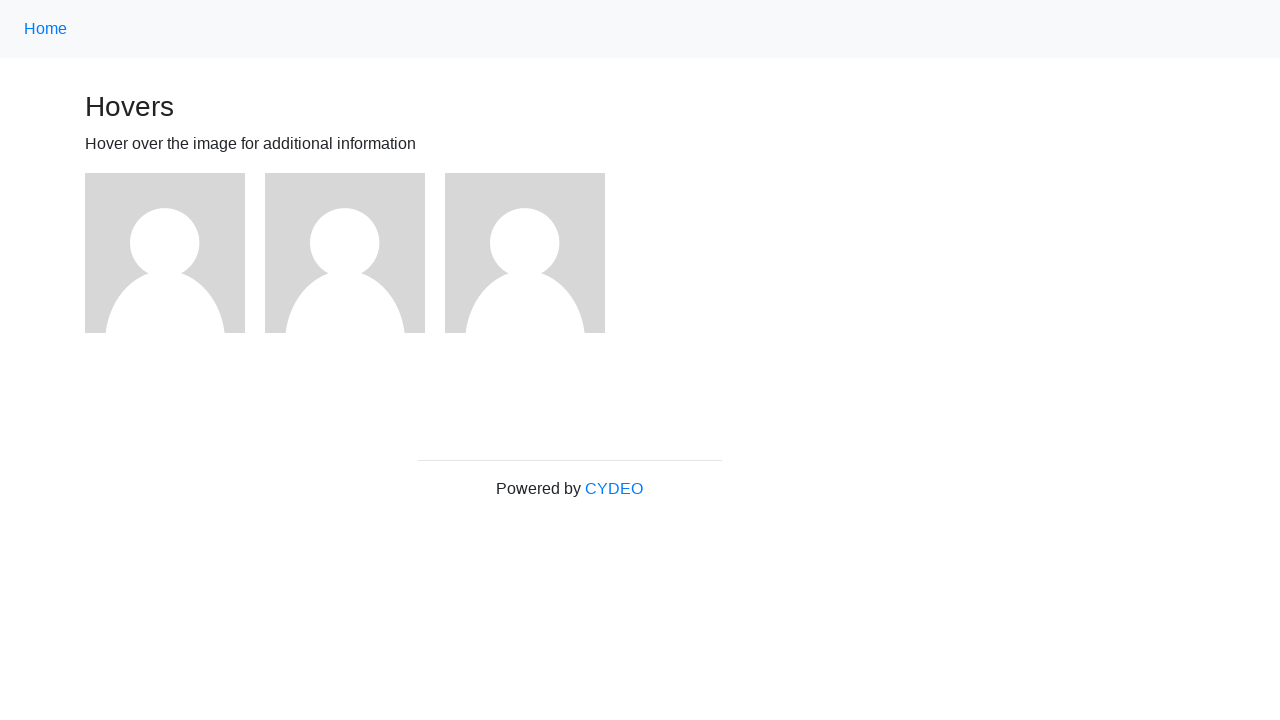

Hovered over first image at (165, 253) on (//img)[1]
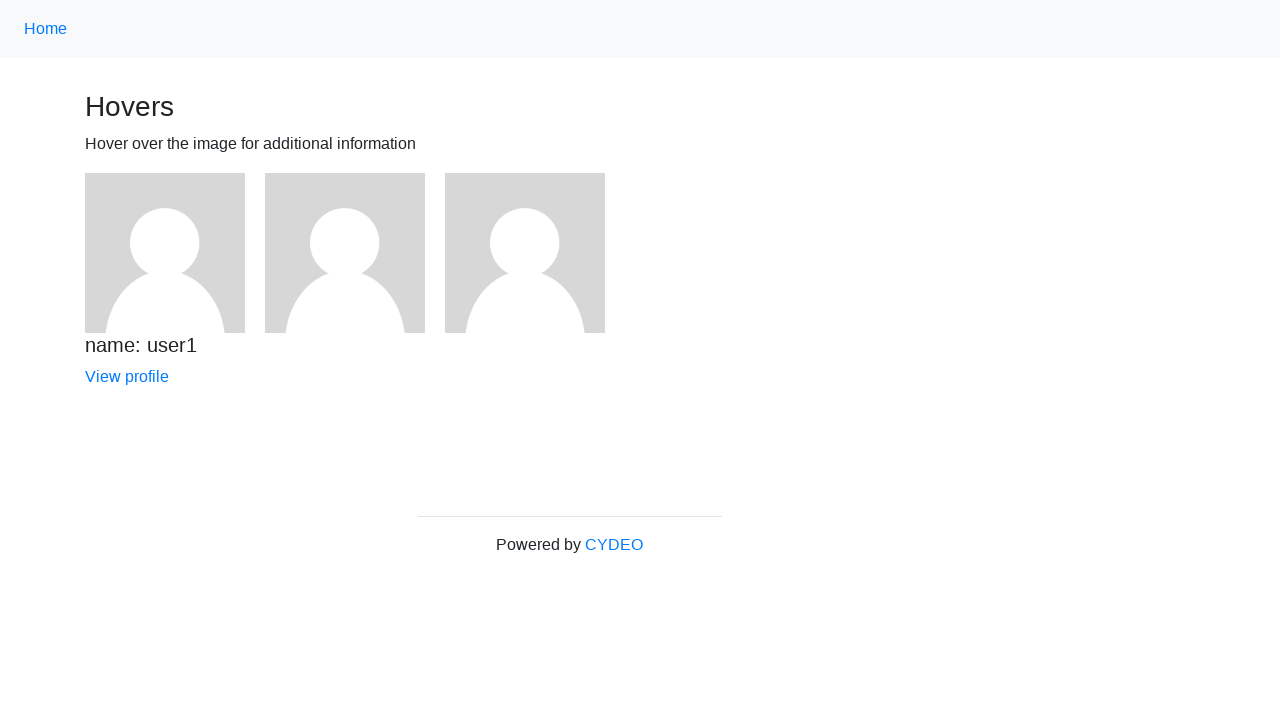

Verified user1 name is visible after hover
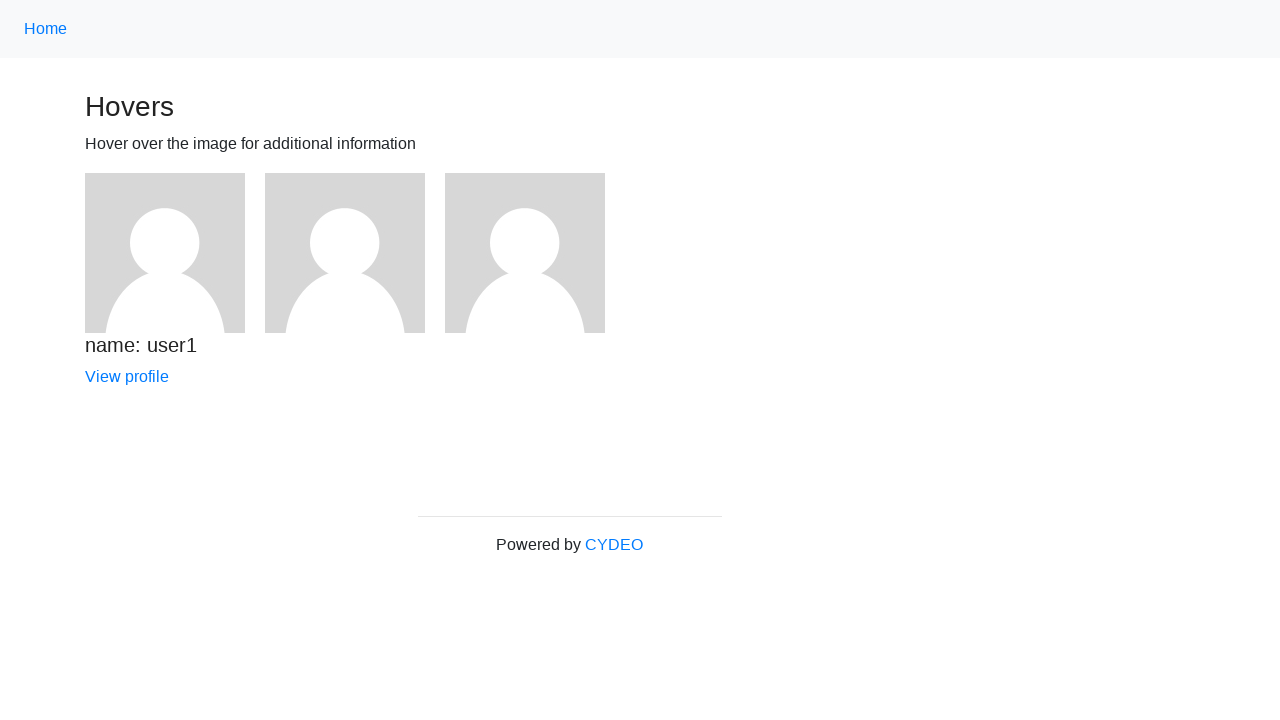

Verified user1 profile link is visible after hover
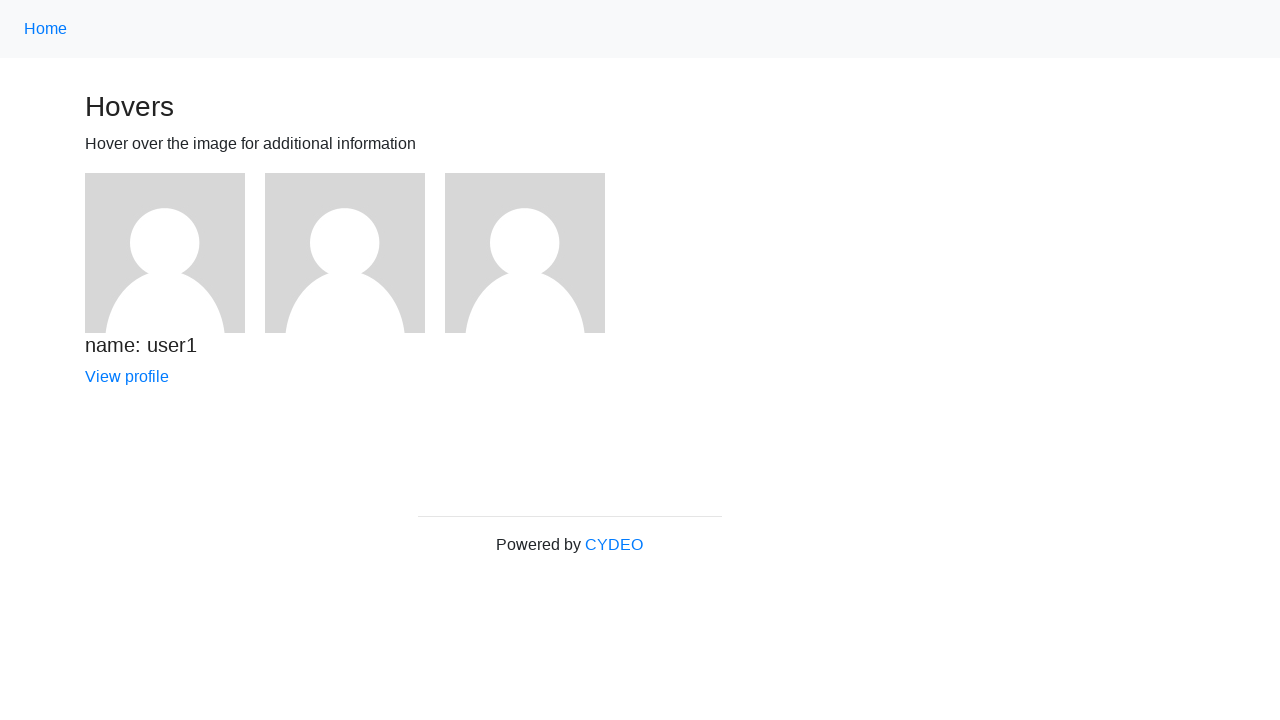

Hovered over second image at (345, 253) on (//img)[2]
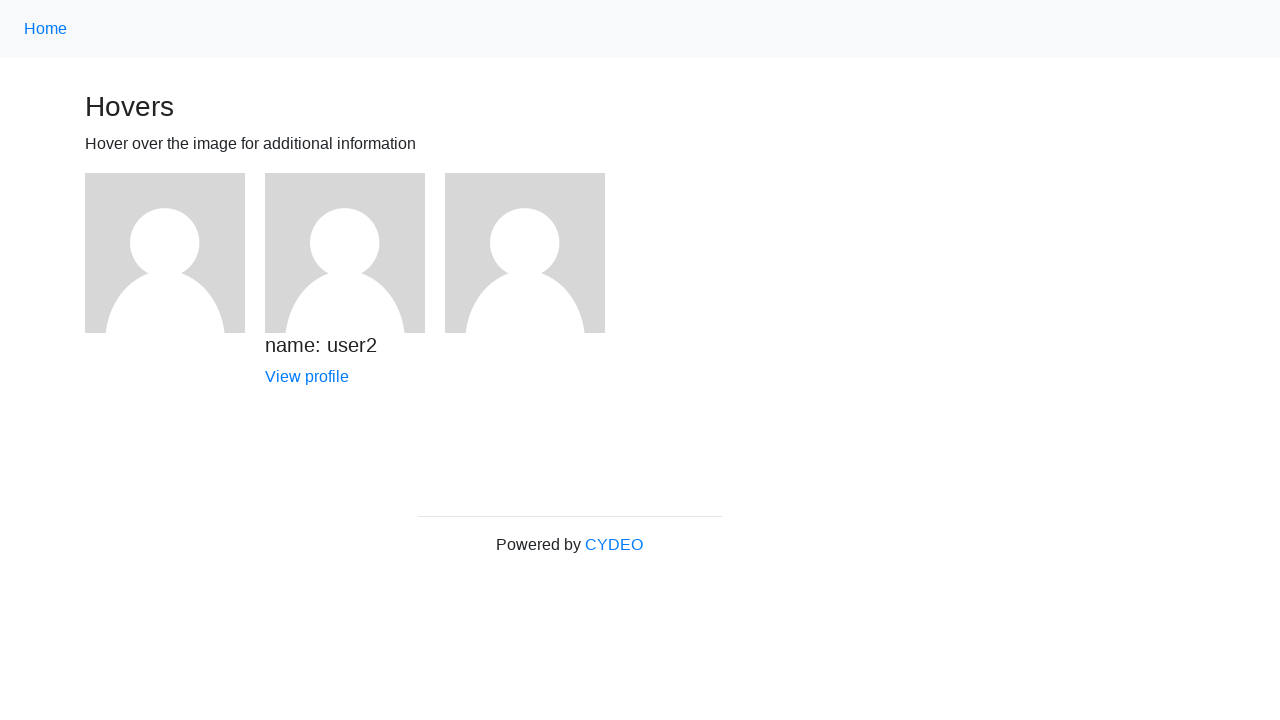

Verified user2 name is visible after hover
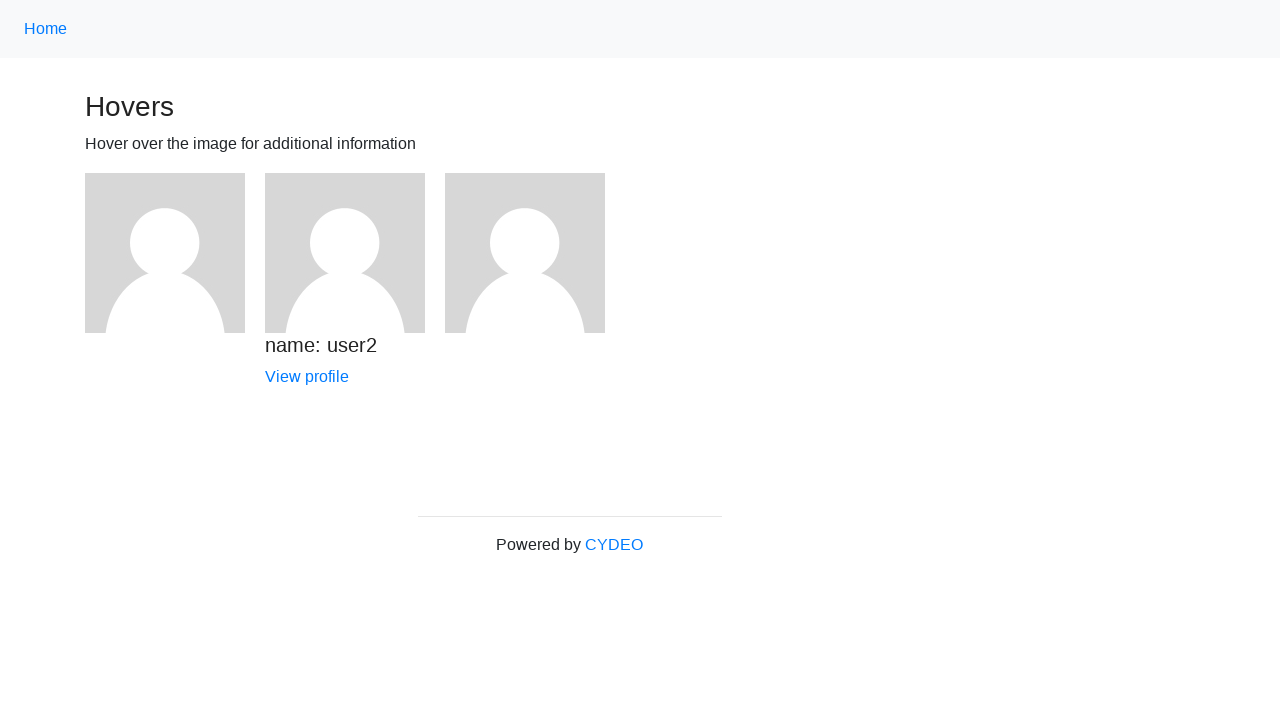

Verified user2 profile link is visible after hover
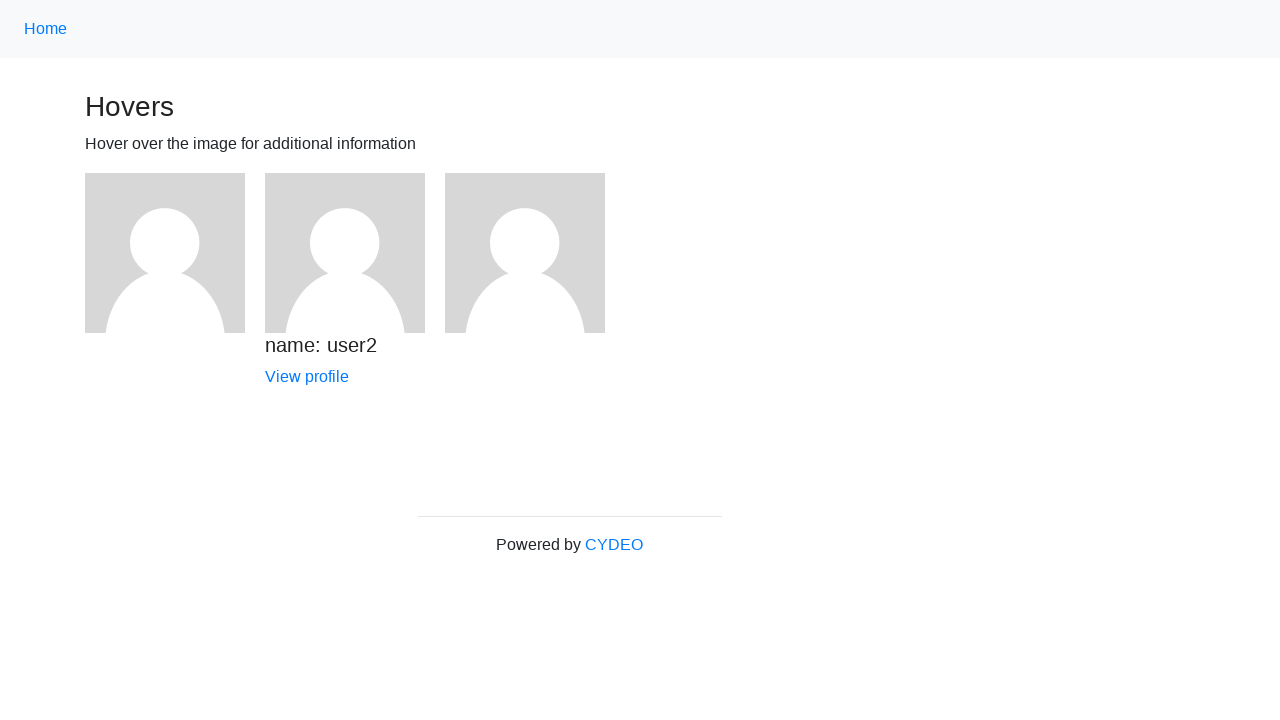

Hovered over third image at (525, 253) on (//img)[3]
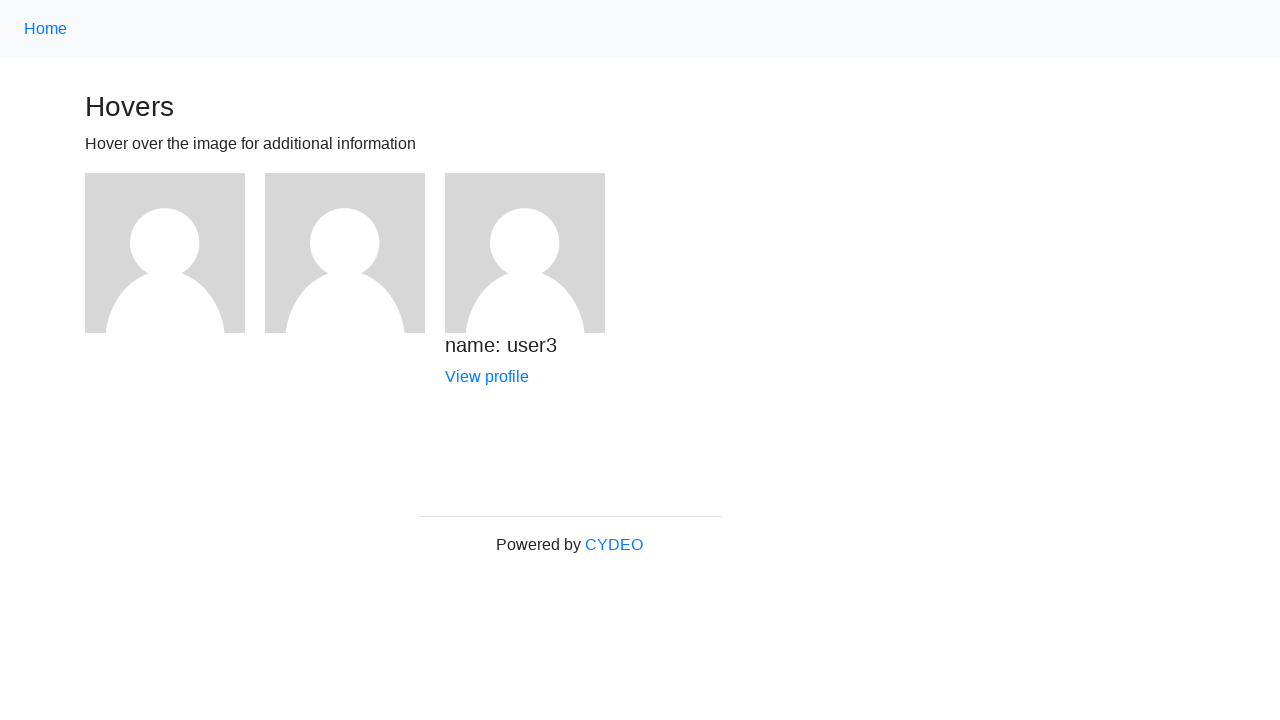

Verified user3 name is visible after hover
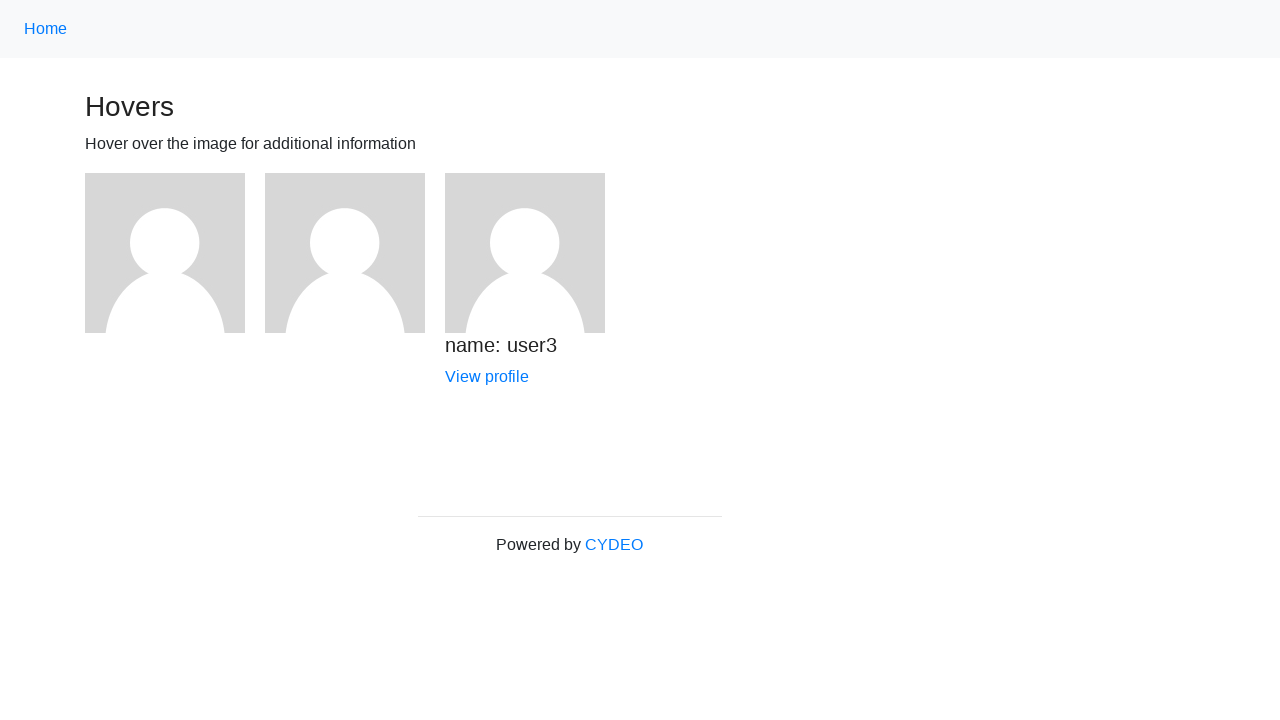

Verified user3 profile link is visible after hover
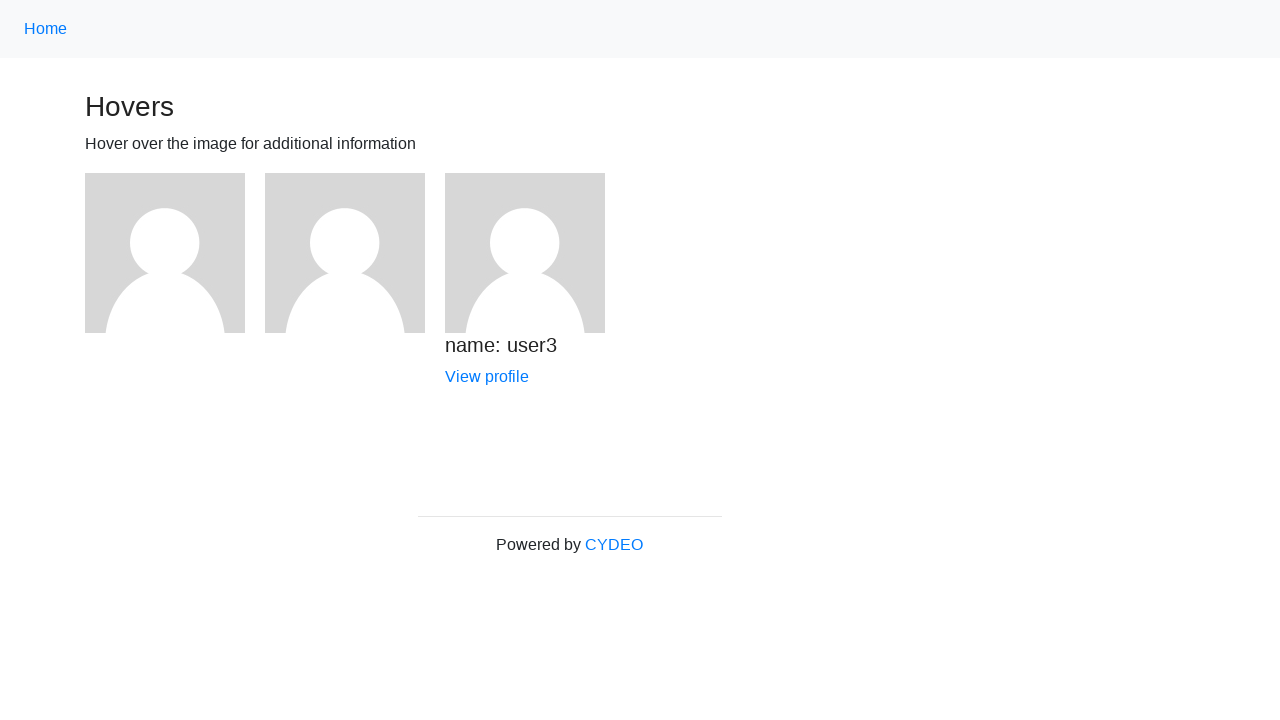

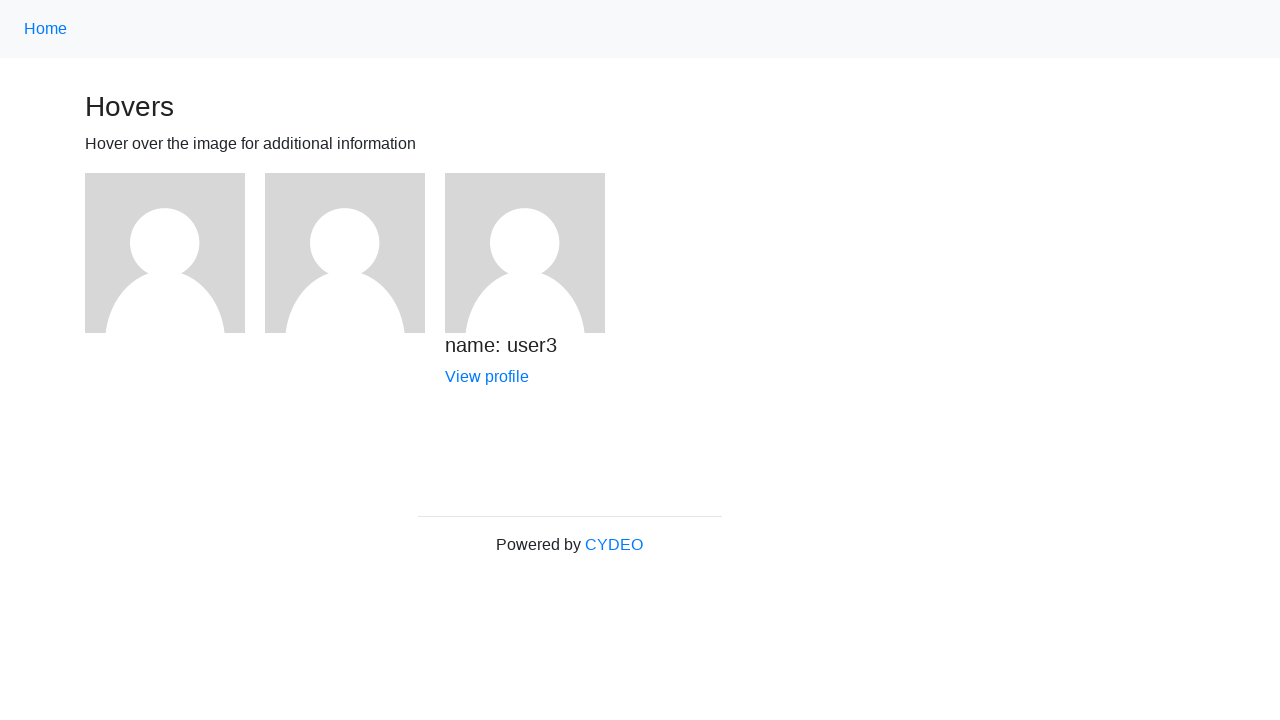